Tests that the table headers contain expected values (Lorem, Ipsum, Dolor, Sit, Amet, Diceret, Action)

Starting URL: https://the-internet.herokuapp.com/challenging_dom

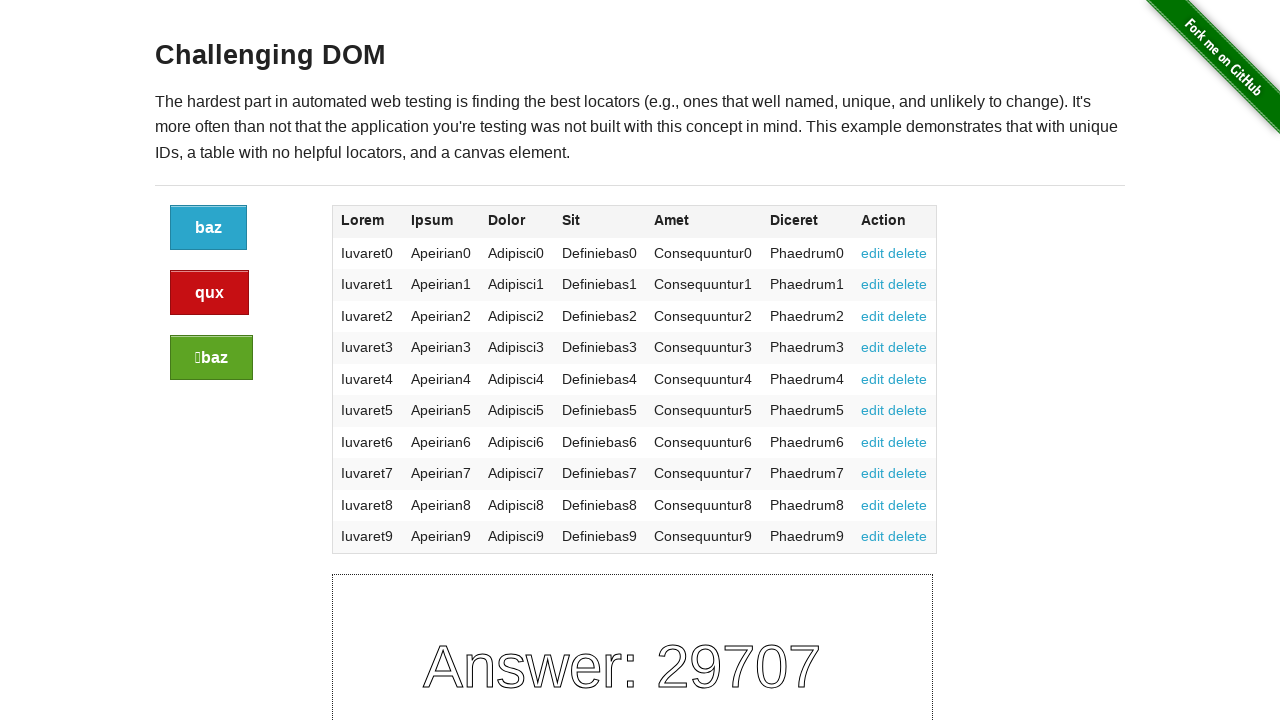

Navigated to the-internet.herokuapp.com/challenging_dom
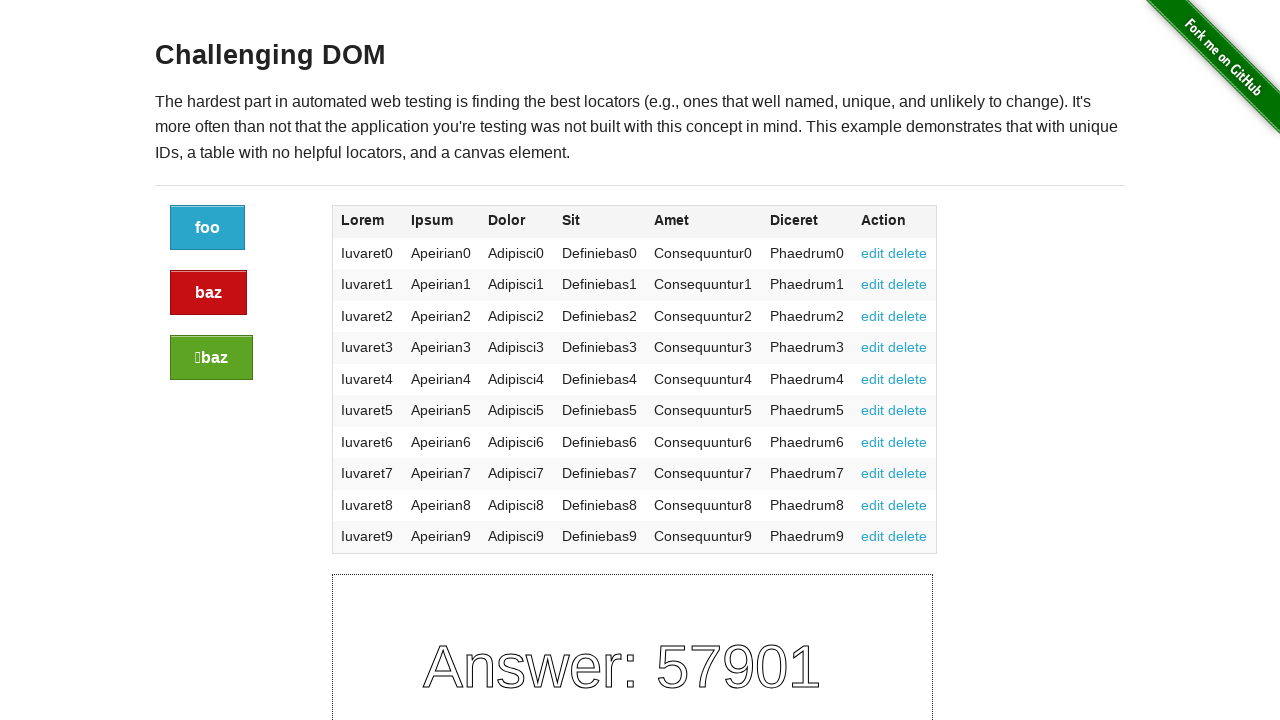

Table element loaded and is visible
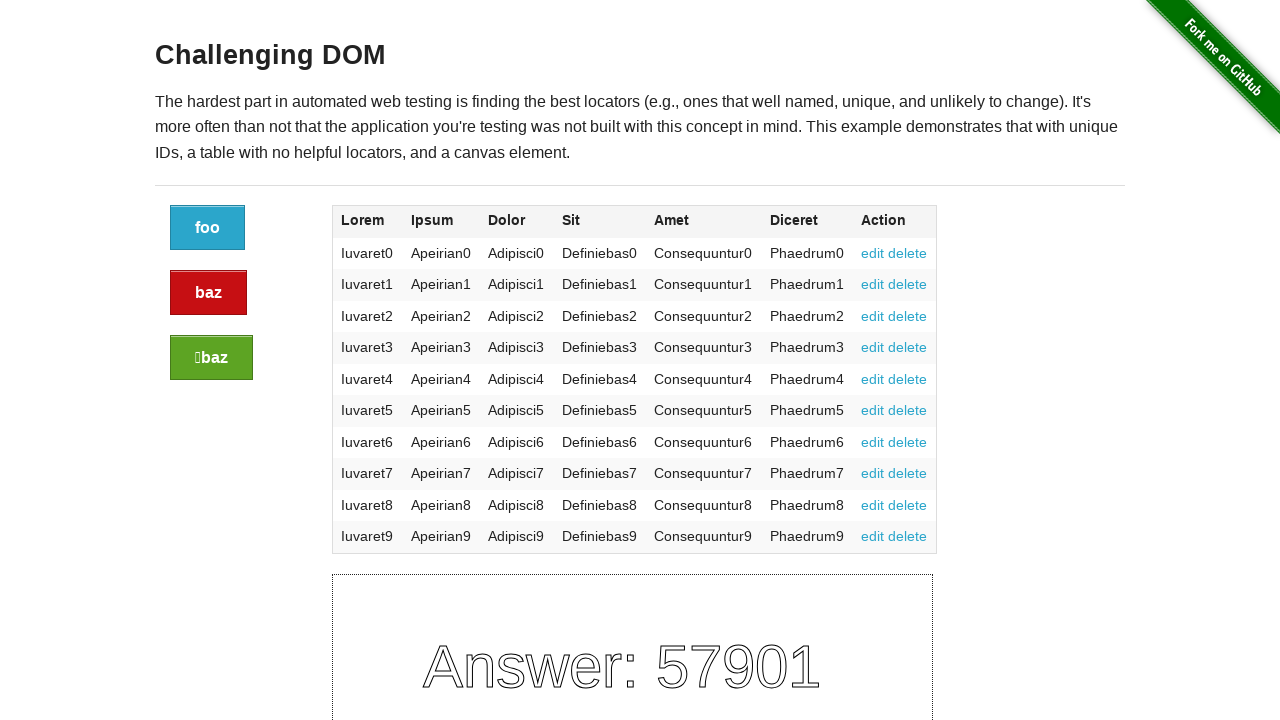

Retrieved 7 table headers
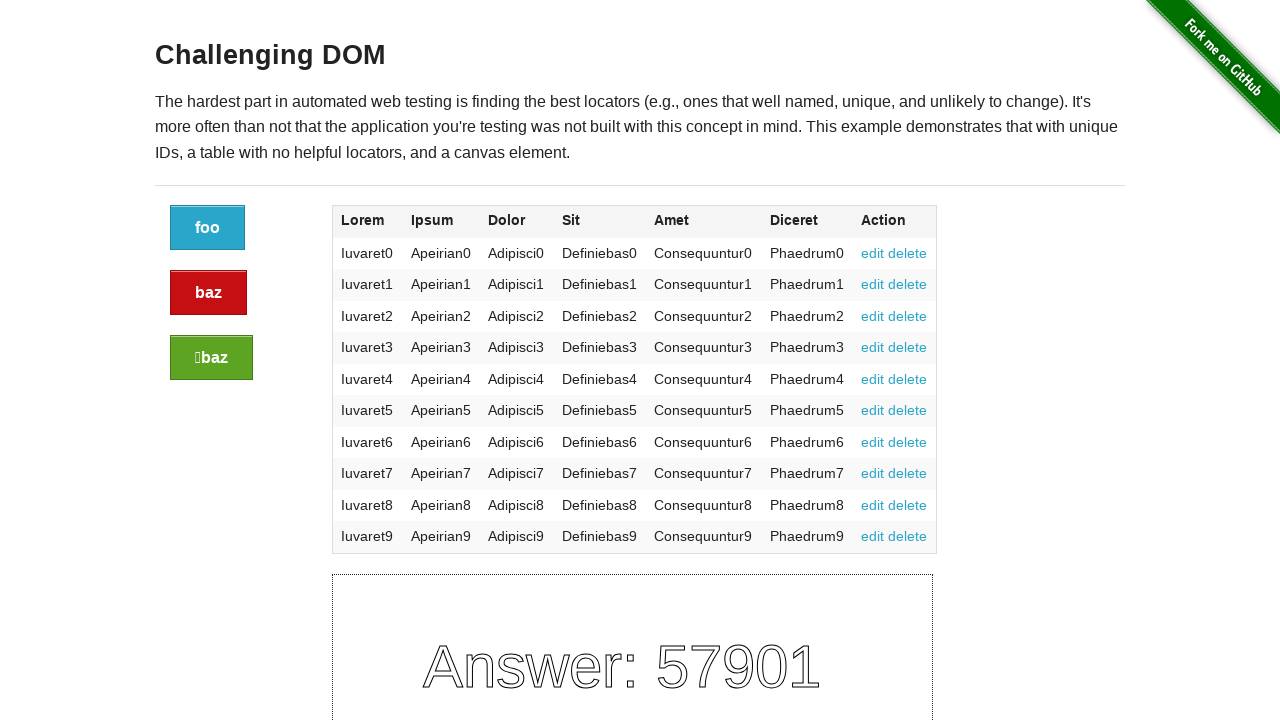

Verified header 1: 'Lorem' matches expected value 'Lorem'
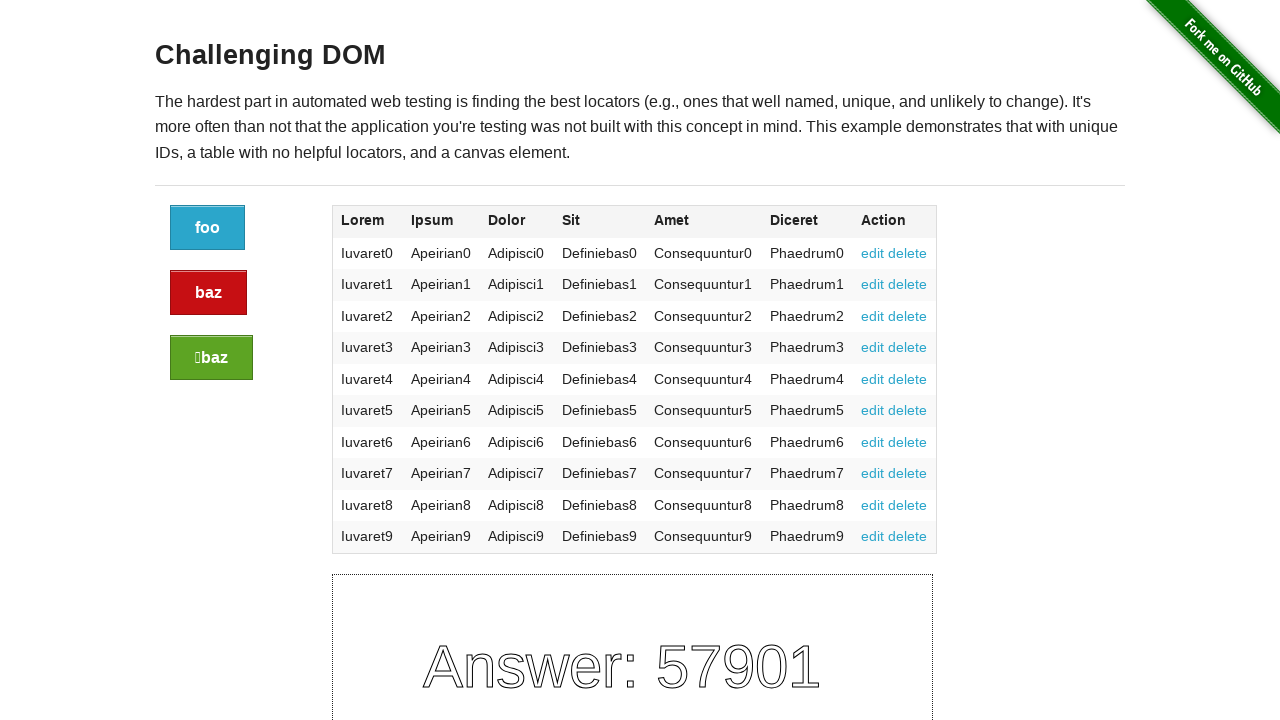

Verified header 2: 'Ipsum' matches expected value 'Ipsum'
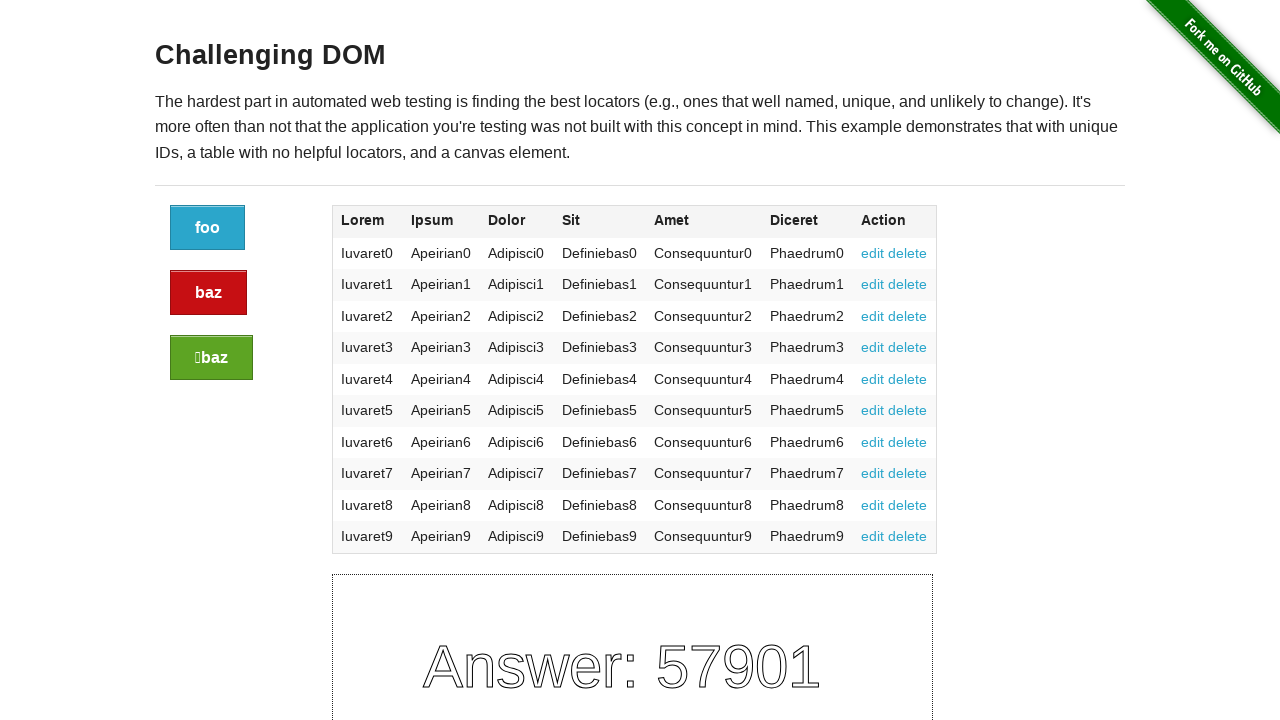

Verified header 3: 'Dolor' matches expected value 'Dolor'
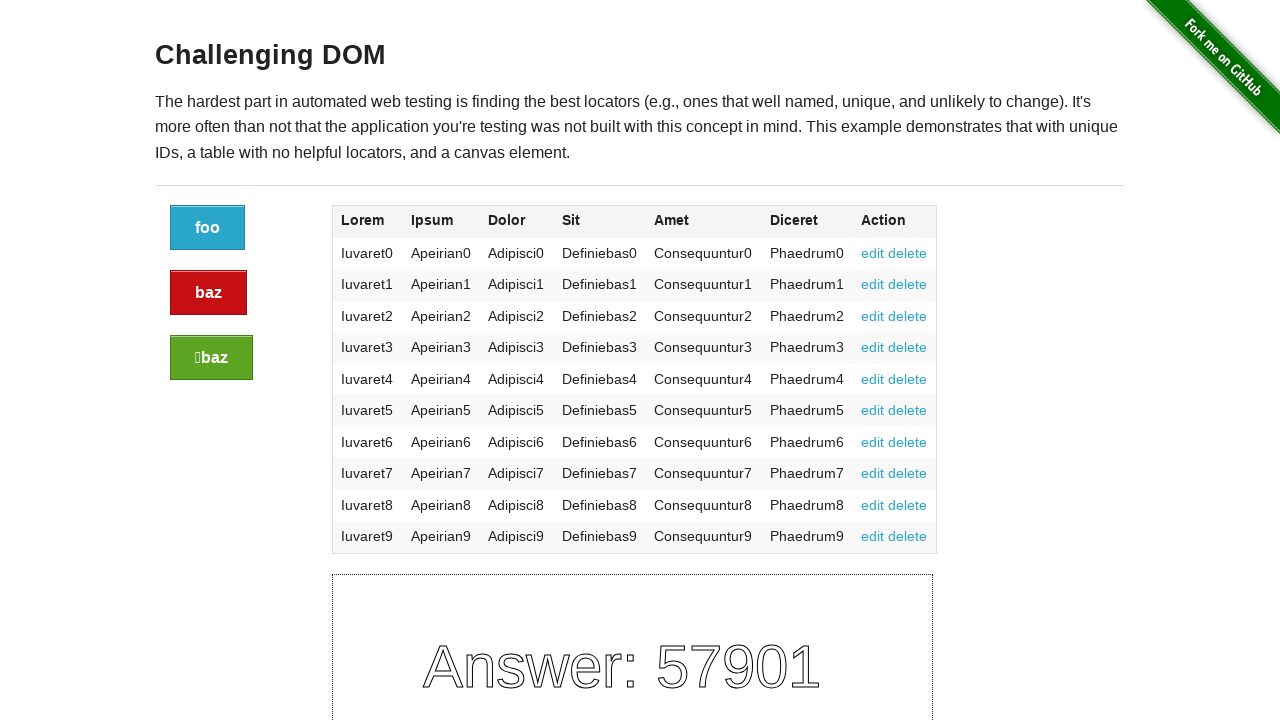

Verified header 4: 'Sit' matches expected value 'Sit'
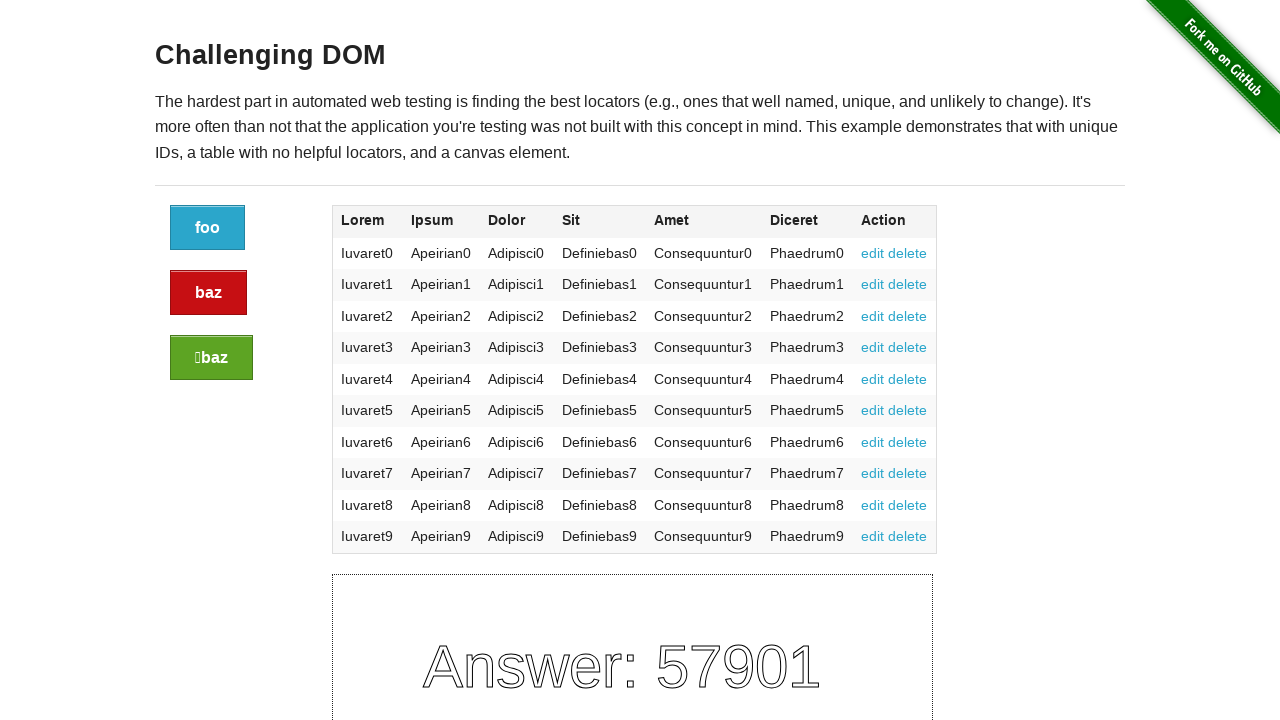

Verified header 5: 'Amet' matches expected value 'Amet'
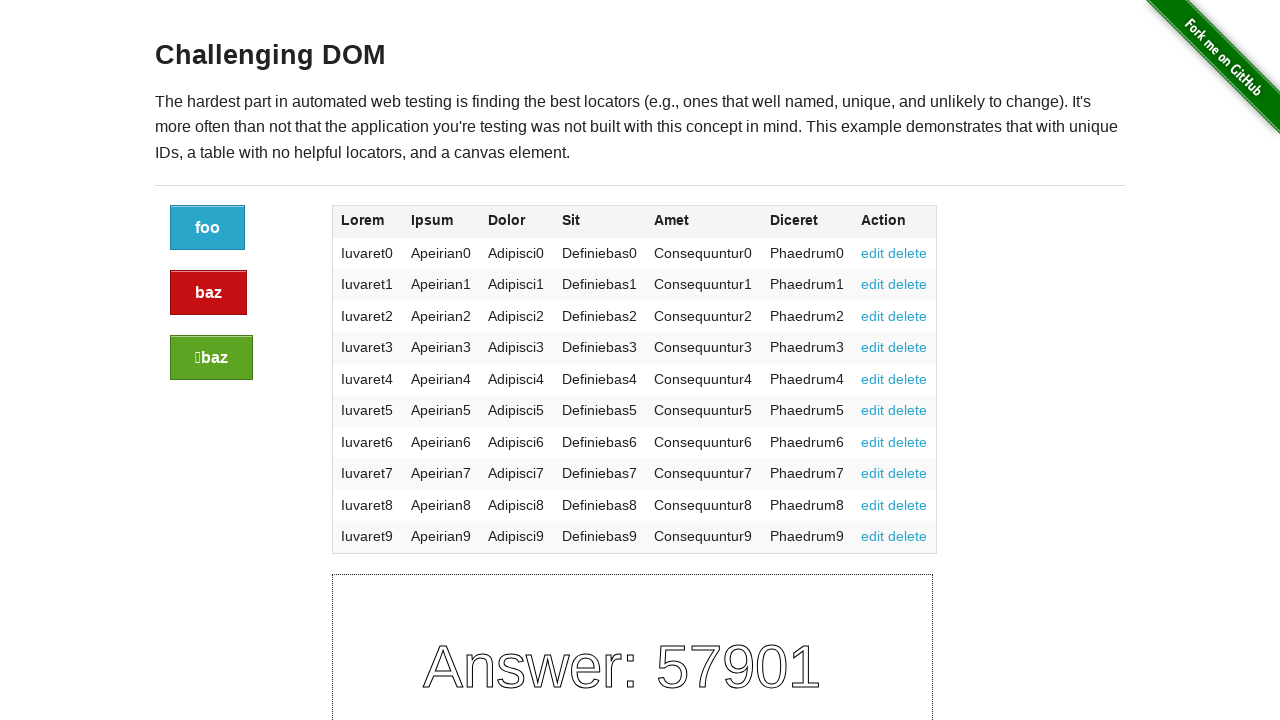

Verified header 6: 'Diceret' matches expected value 'Diceret'
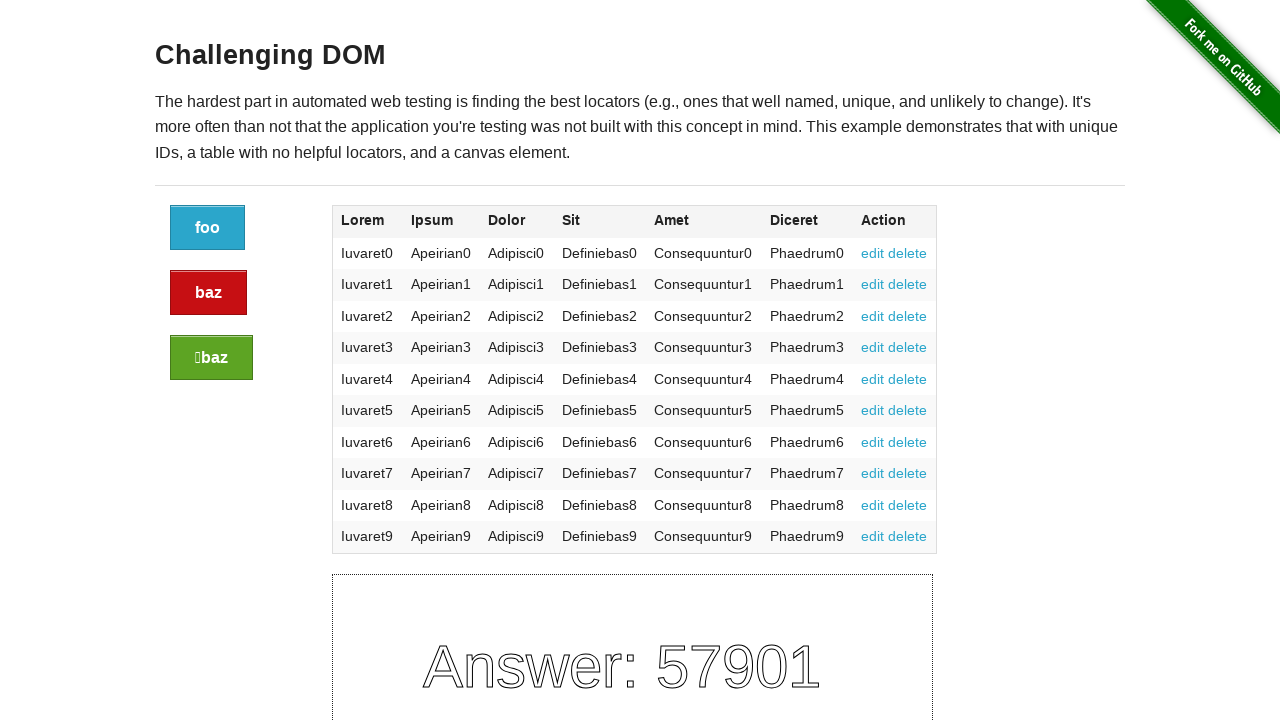

Verified header 7: 'Action' matches expected value 'Action'
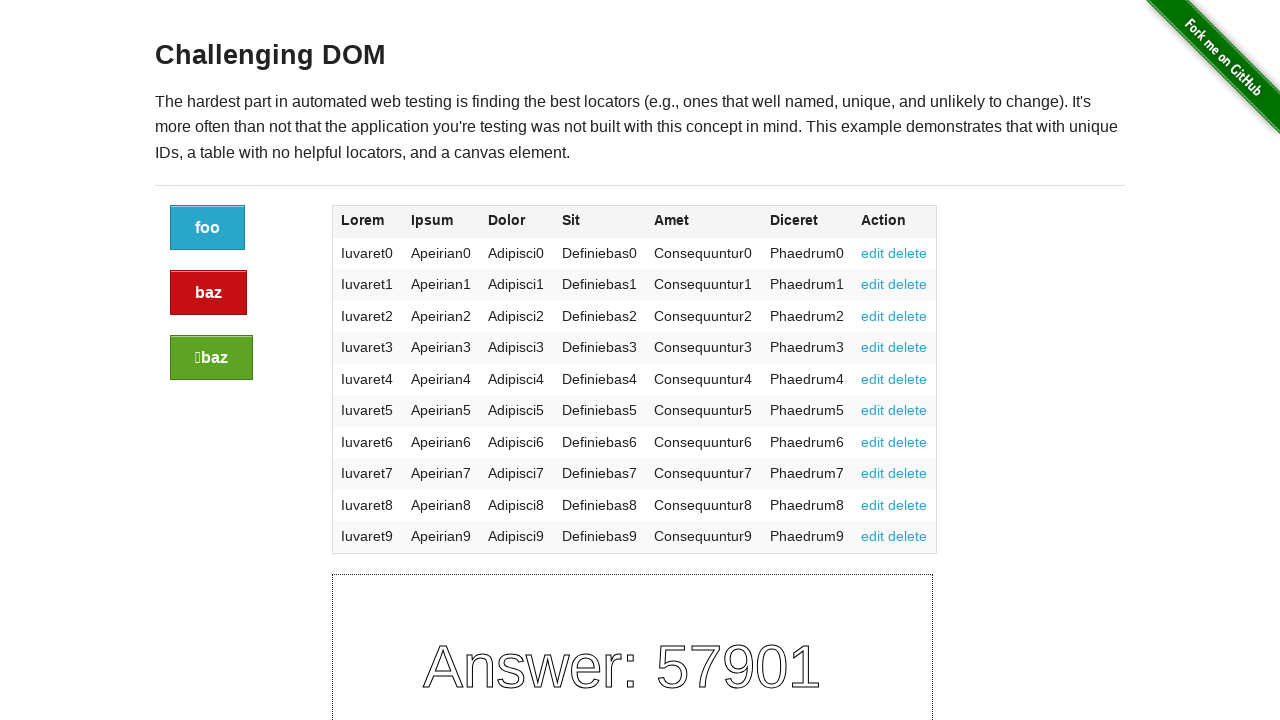

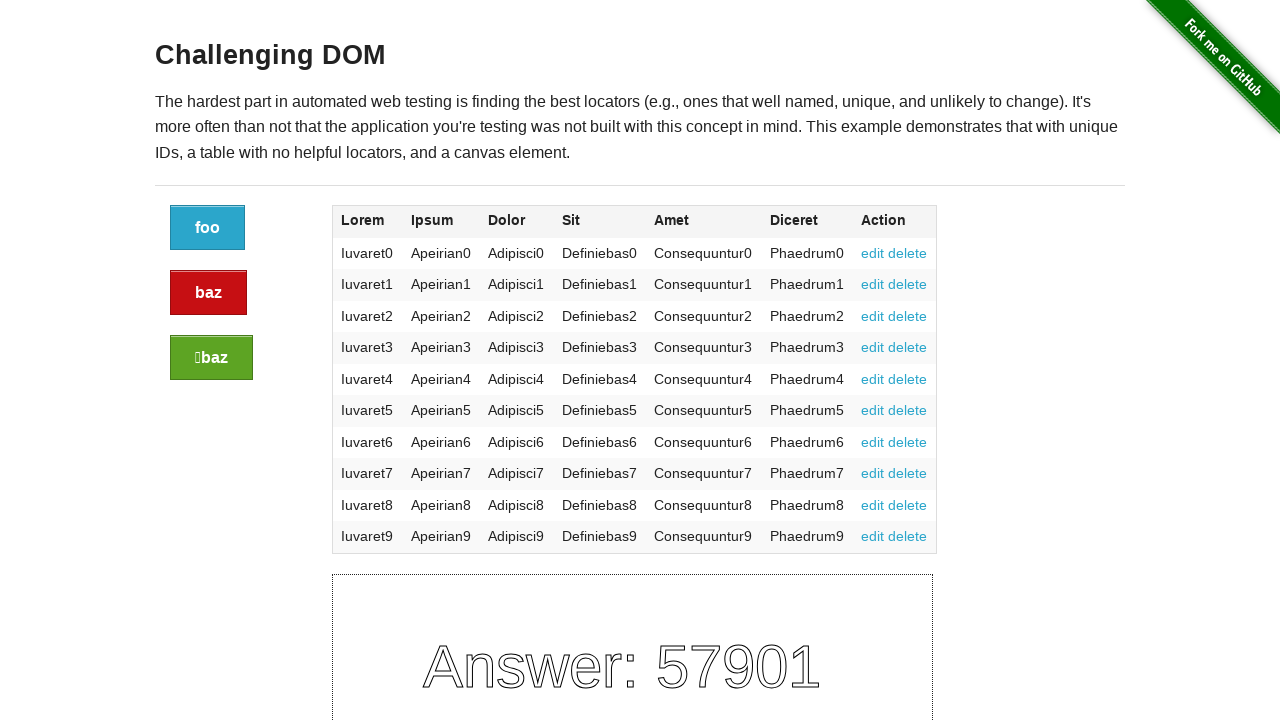